Fills out the complete feedback form, submits it, then clicks No on the confirmation dialog to go back and verify the form is reset.

Starting URL: https://uljanovs.github.io/site/tasks/provide_feedback

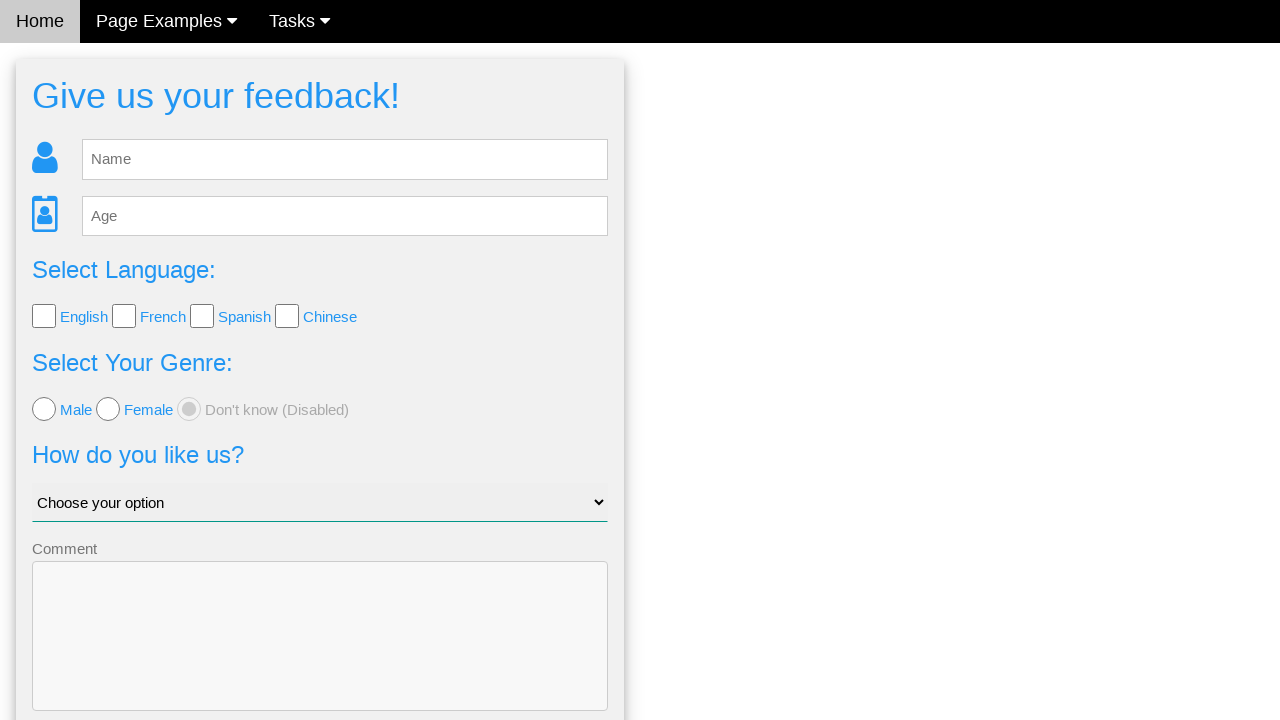

Filled name field with 'ilona' on #fb_name
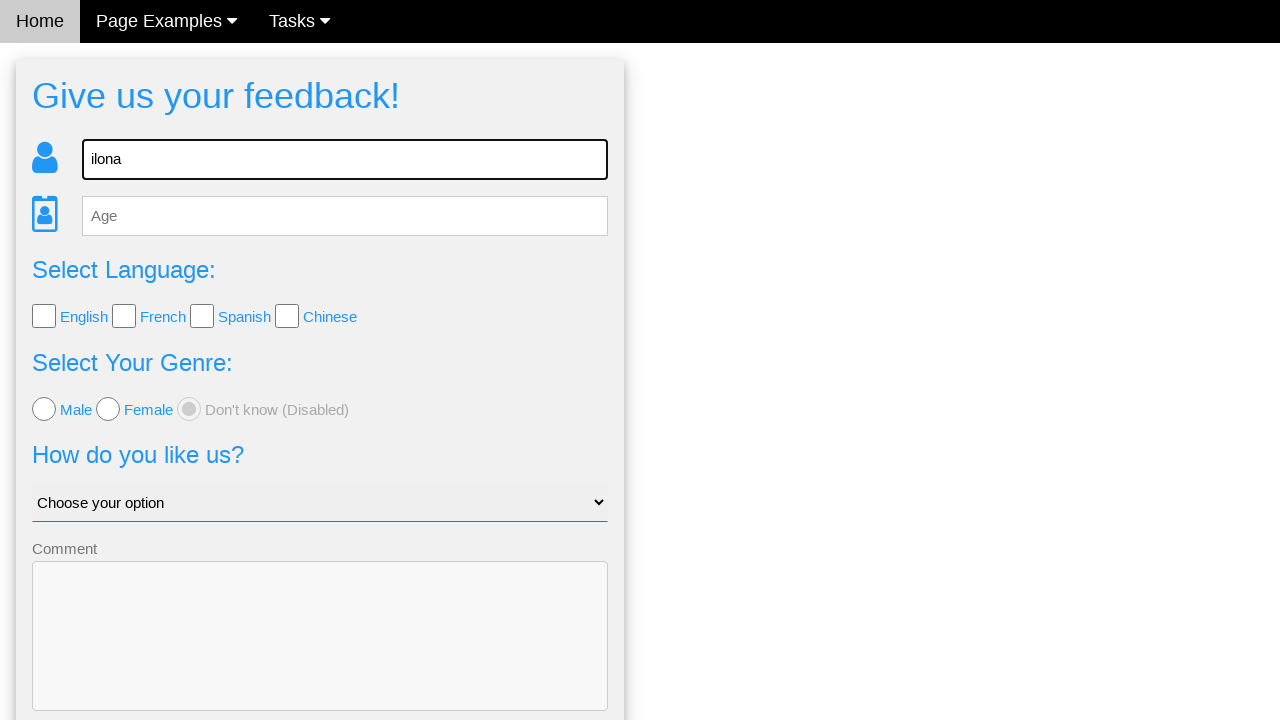

Filled age field with '17' on #fb_age
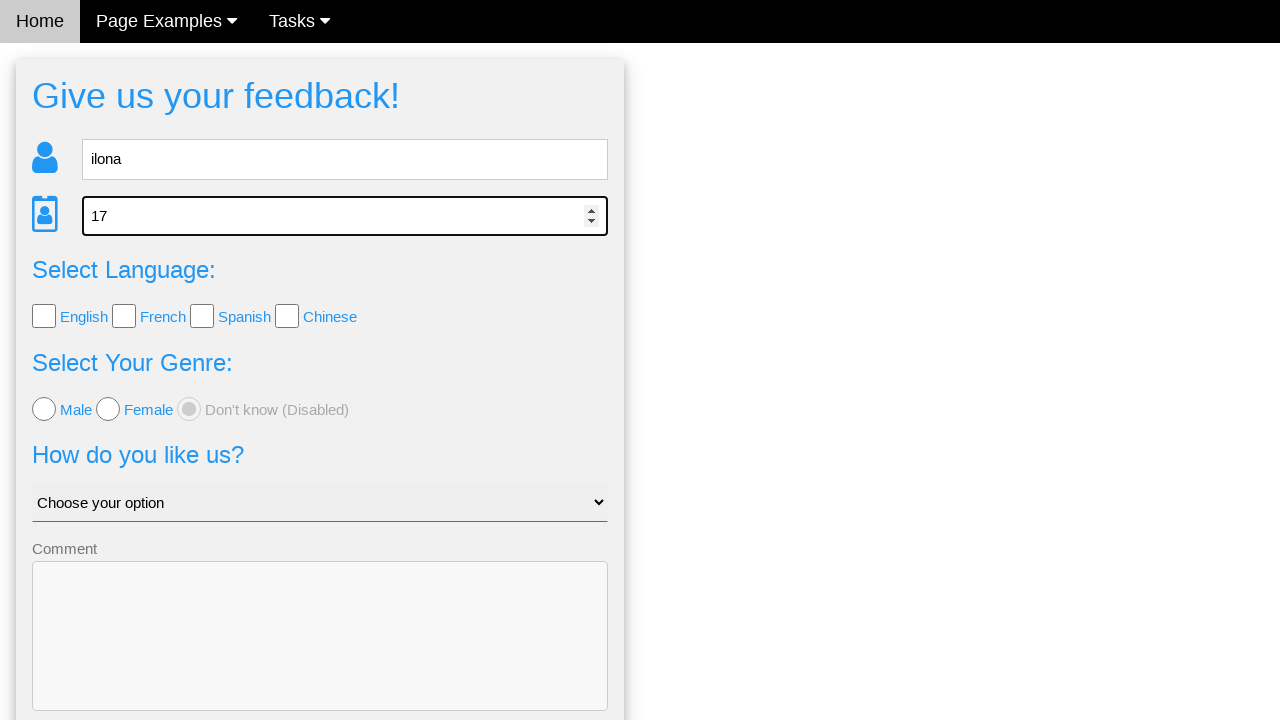

Selected first language option at (44, 316) on xpath=//*[@id='lang_check']/input[1]
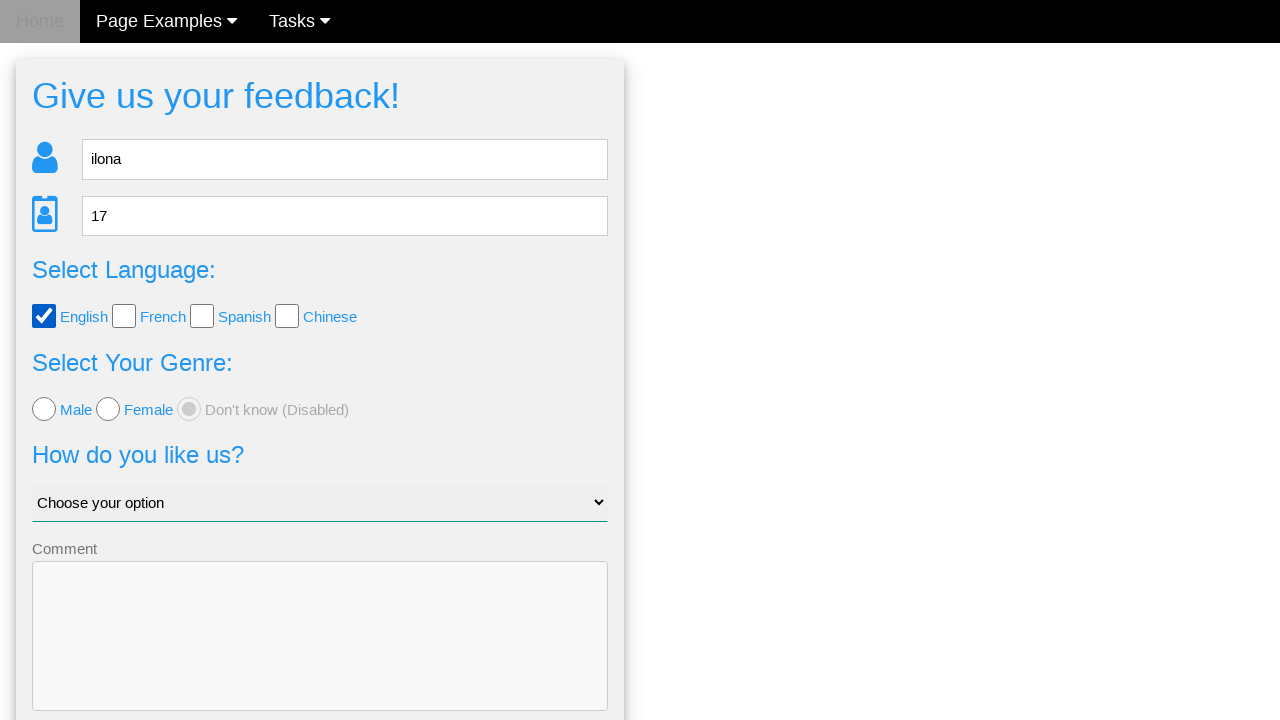

Selected female gender option at (108, 409) on input[value='female']
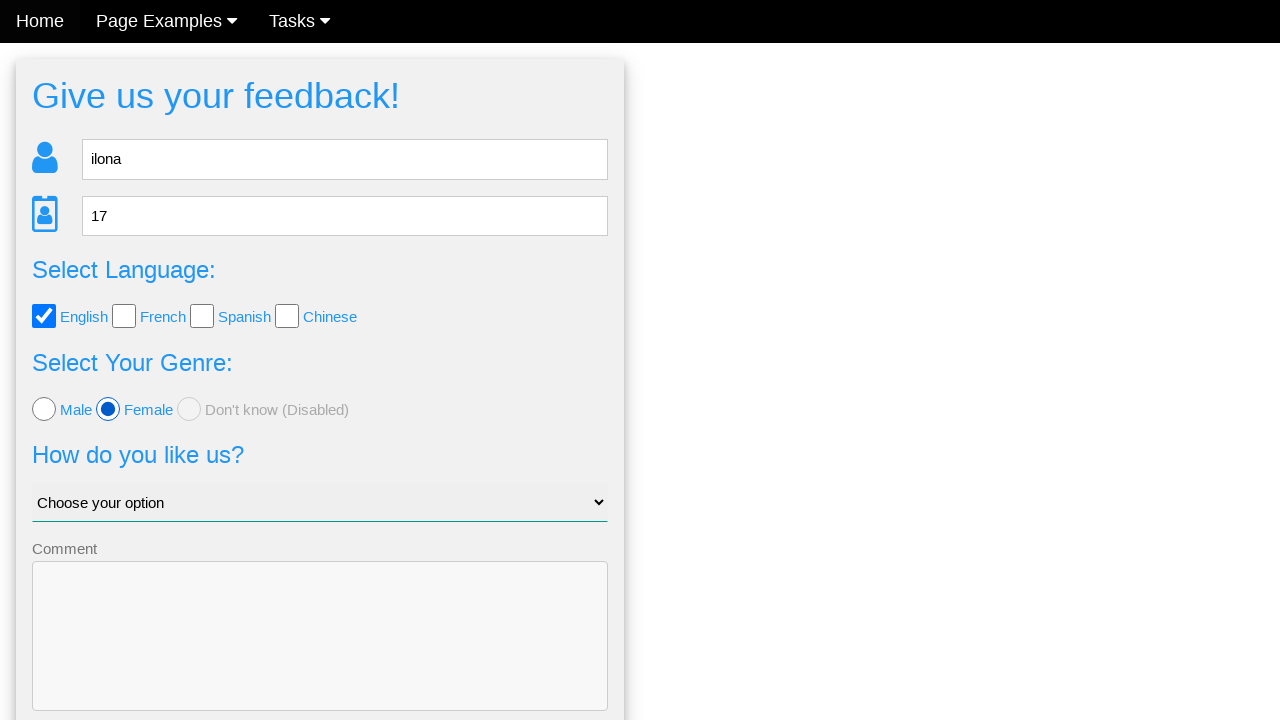

Filled comment field with ':)' on textarea[name='comment']
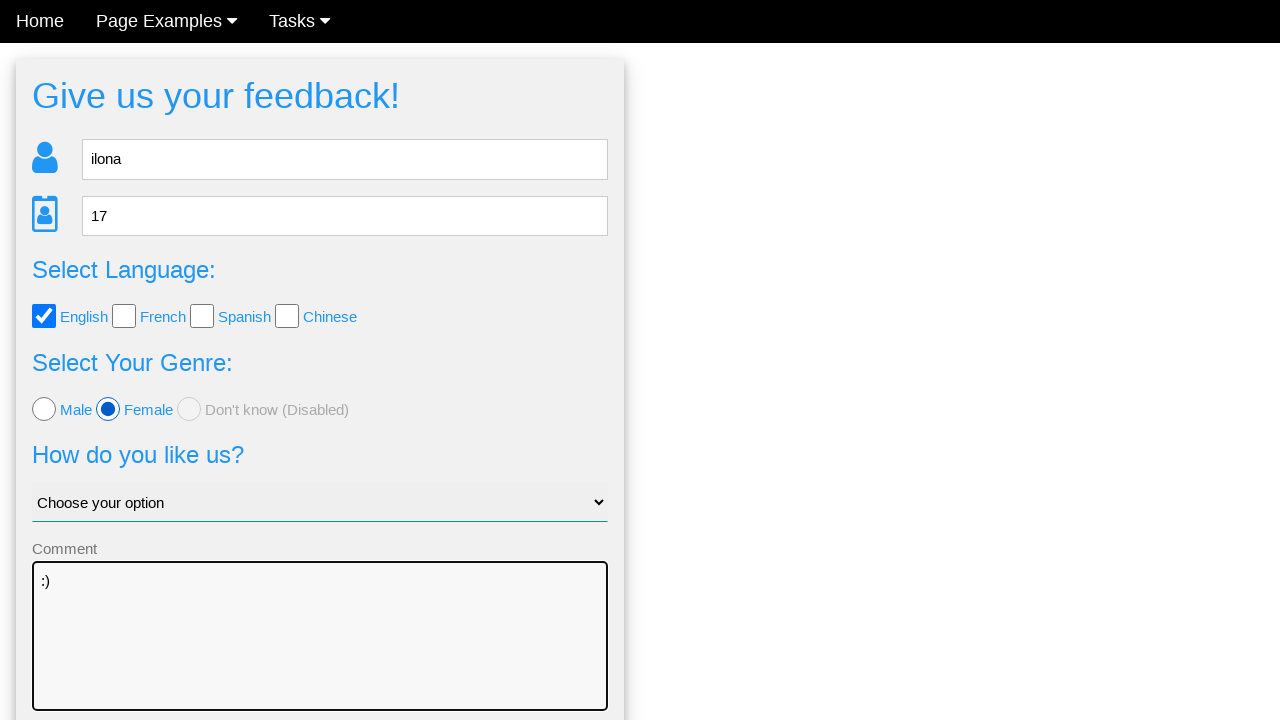

Clicked Send button to submit feedback form at (320, 656) on button[type='submit']
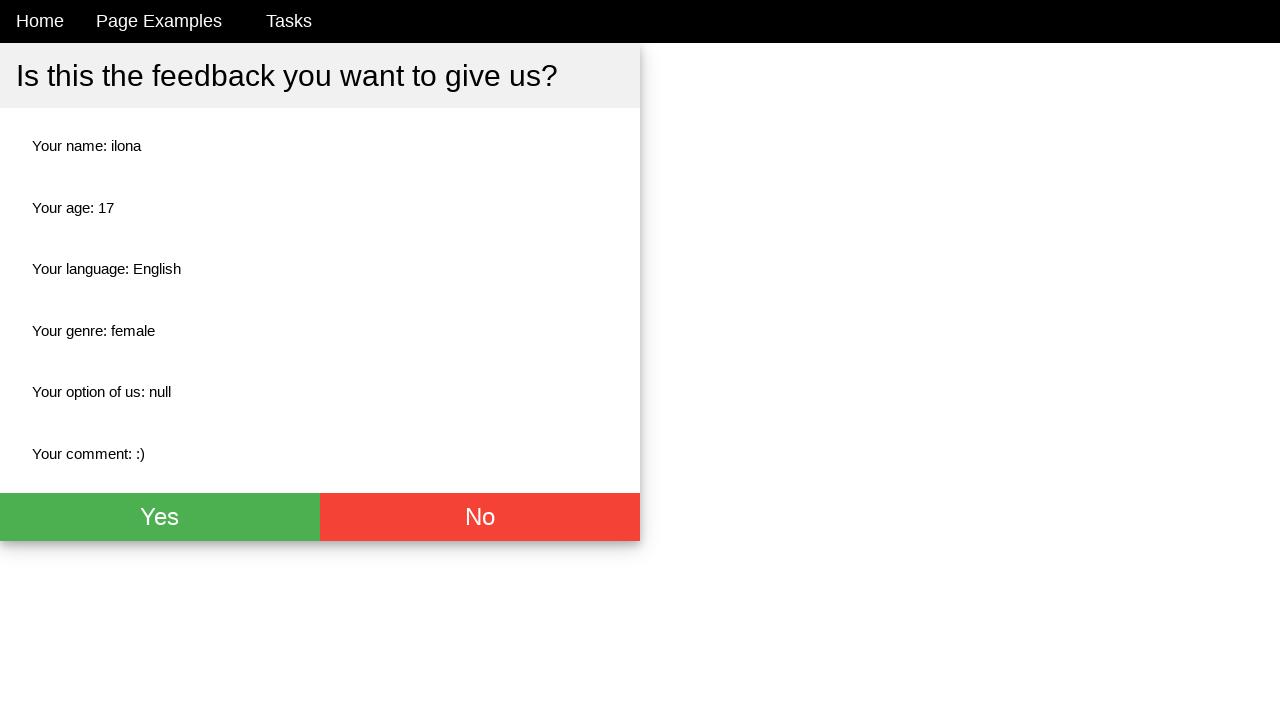

Confirmation dialog appeared
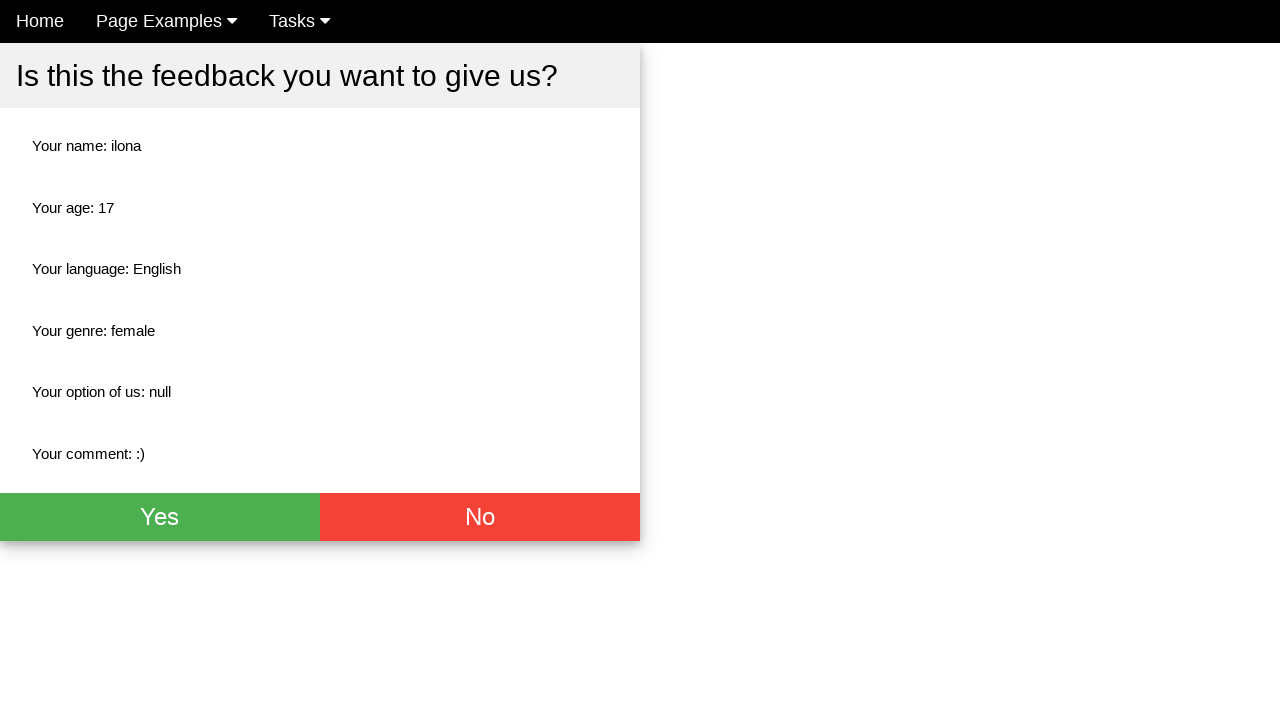

Clicked No button on confirmation dialog to go back at (480, 517) on xpath=//*[@id='fb_thx']/div/div[2]/button[2]
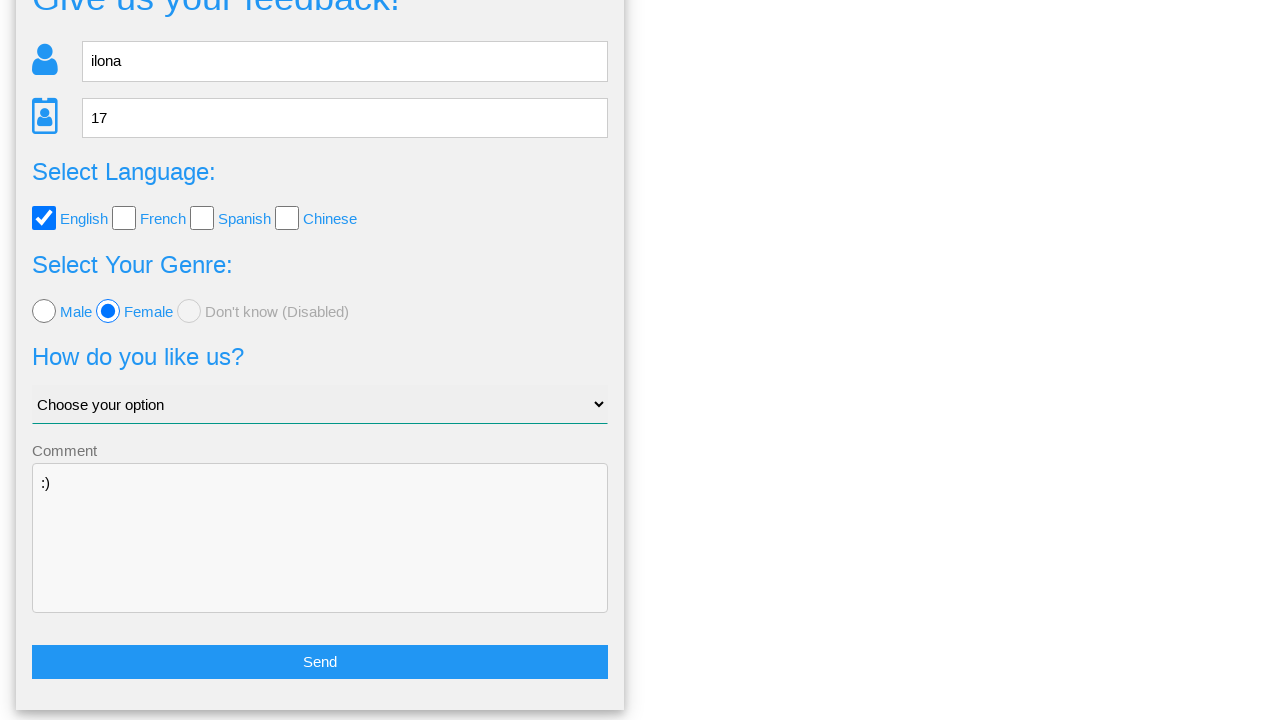

Form reappeared and is ready for input
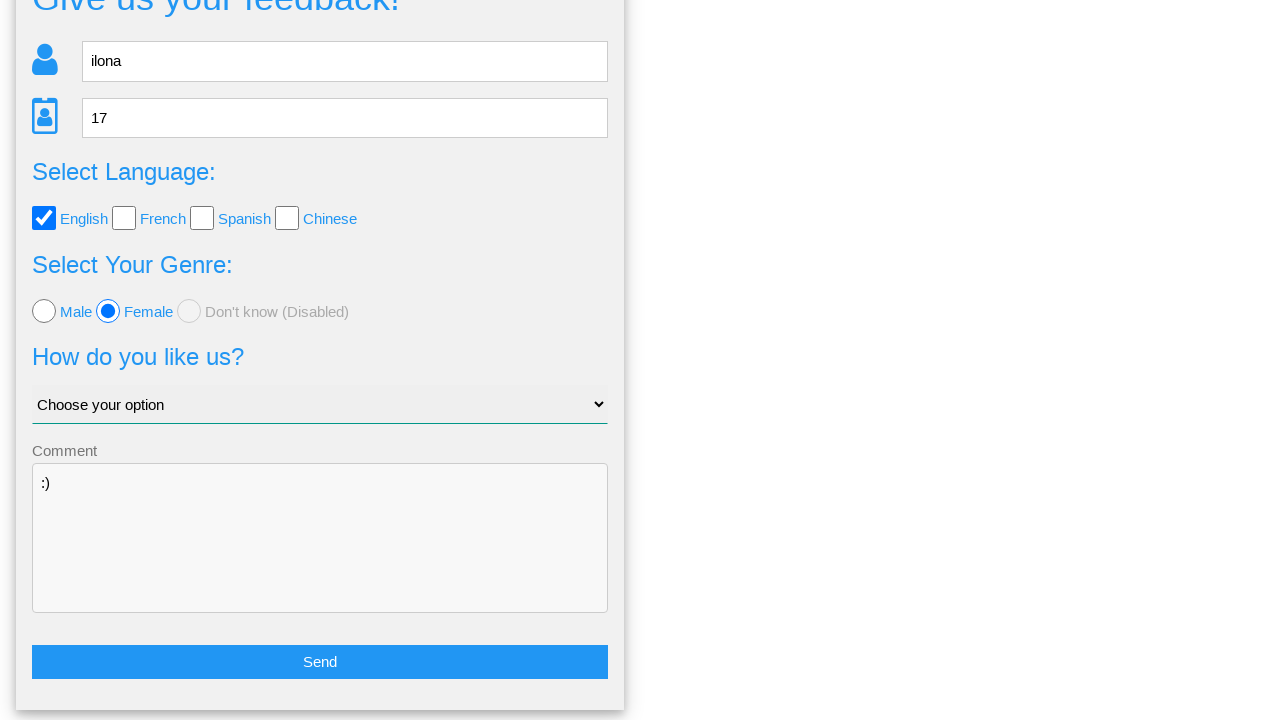

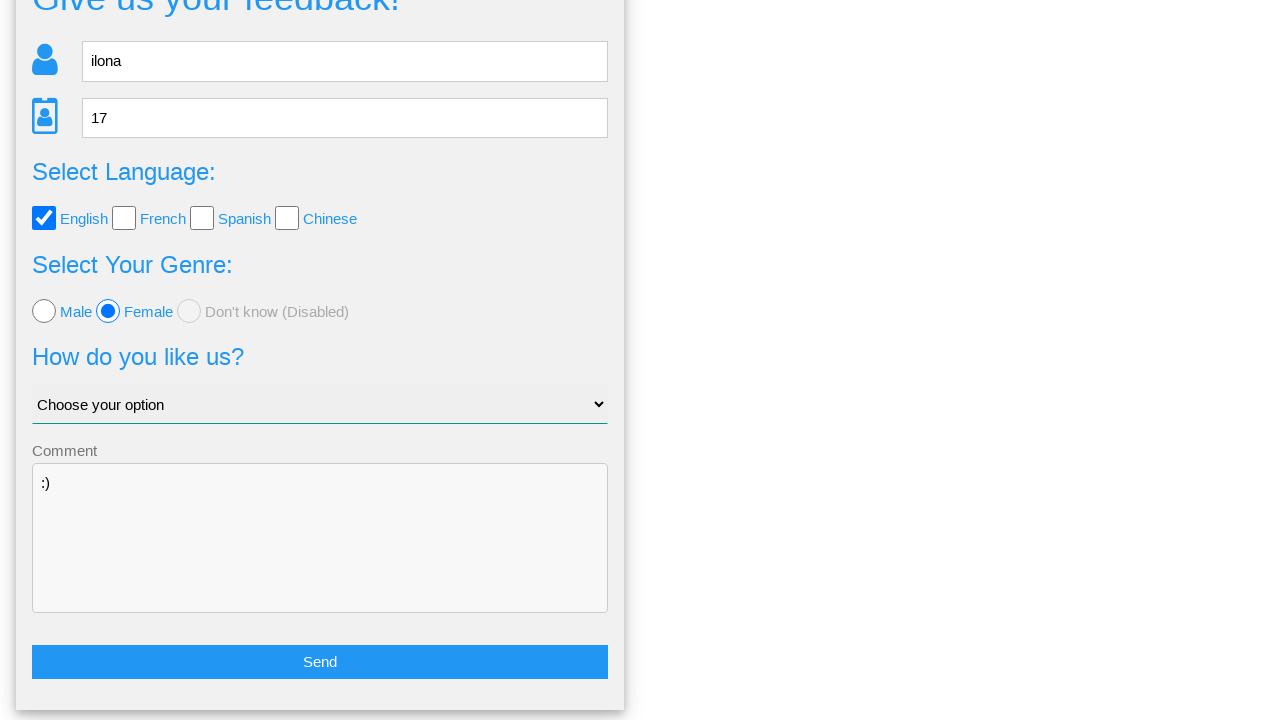